Simple test that navigates to the Infosys website and verifies the page loads successfully

Starting URL: https://www.infosys.com/

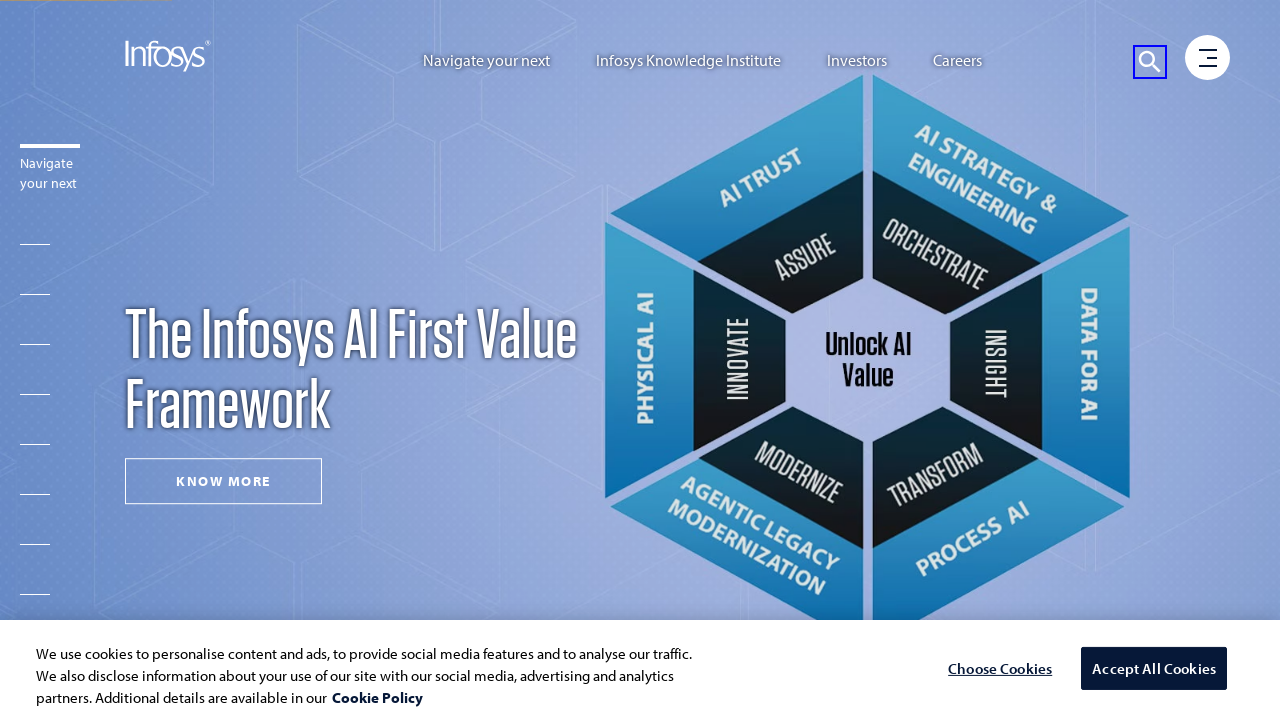

Navigated to https://www.infosys.com/ and waited for DOM to be fully loaded
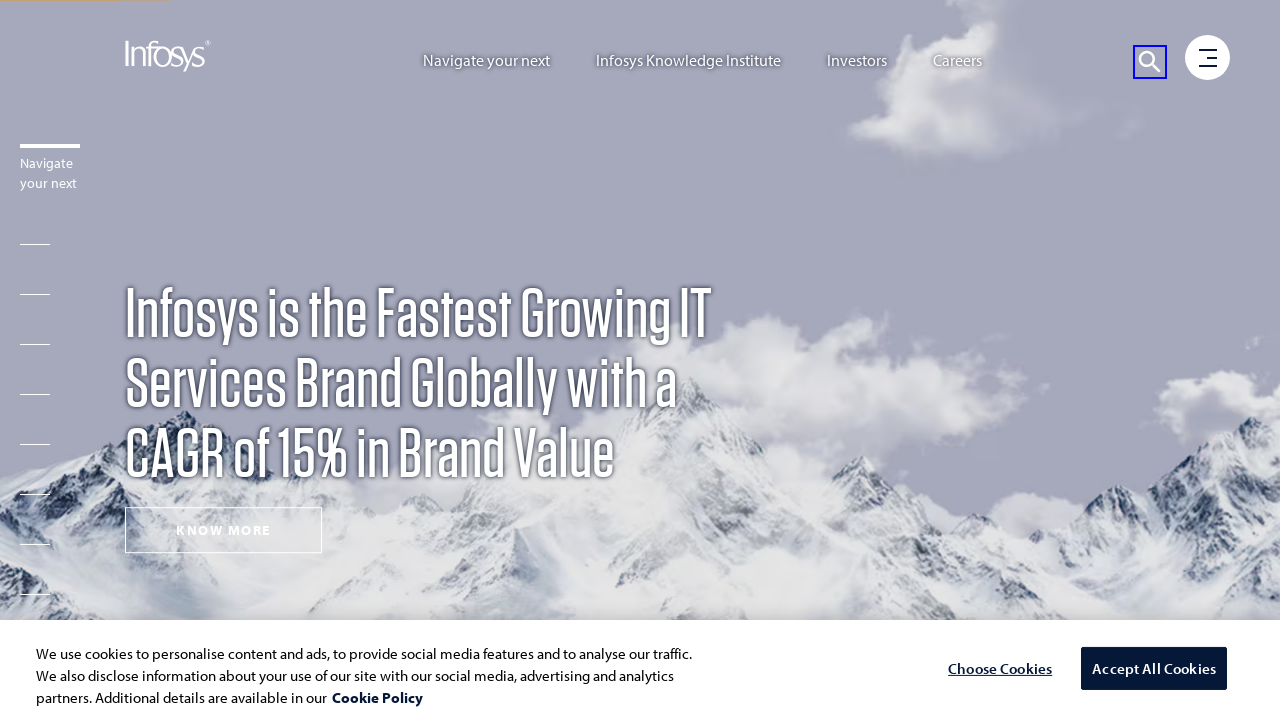

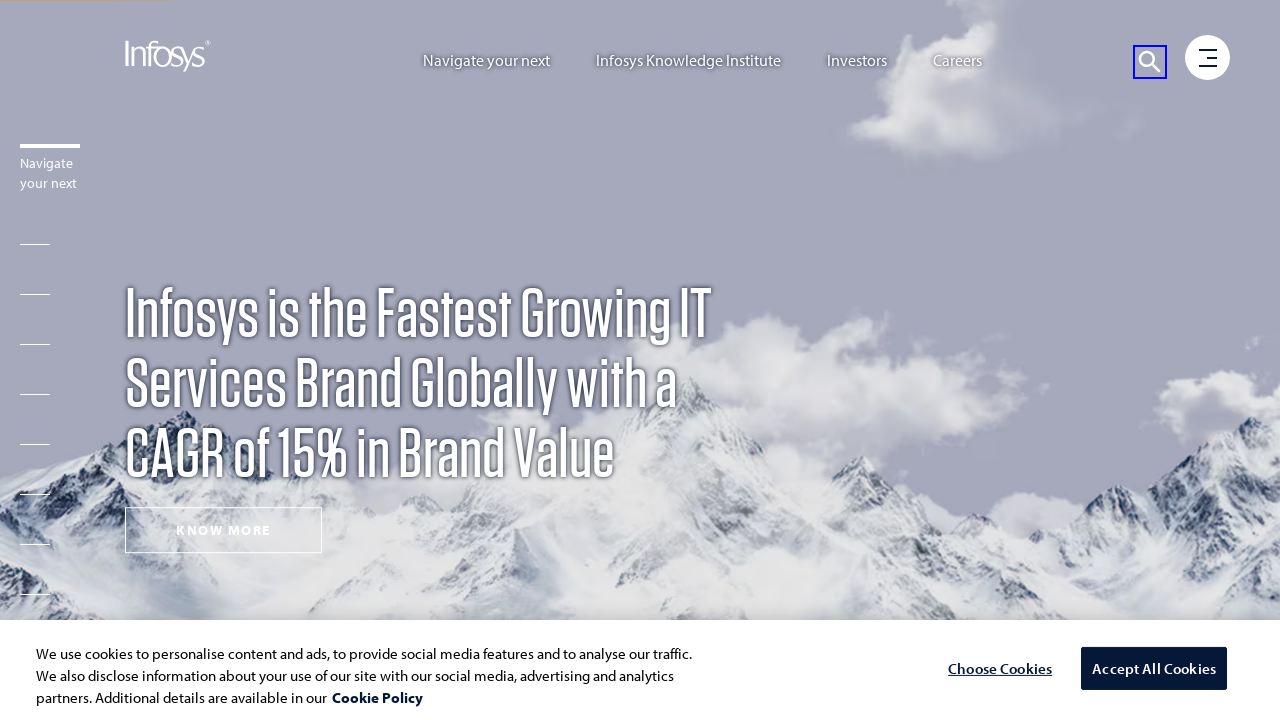